Searches for products, adds one to cart, then removes it from the cart

Starting URL: https://rahulshettyacademy.com/seleniumPractise/#/

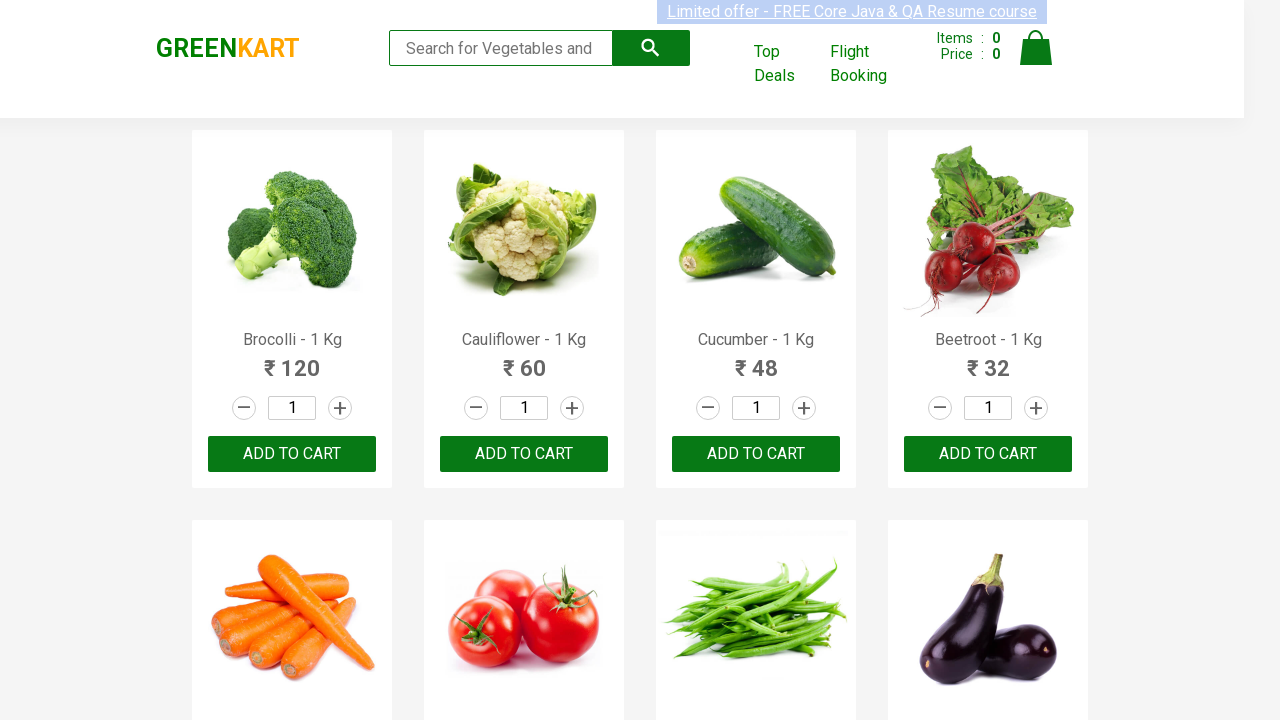

Filled search field with 'ca' on .search-keyword
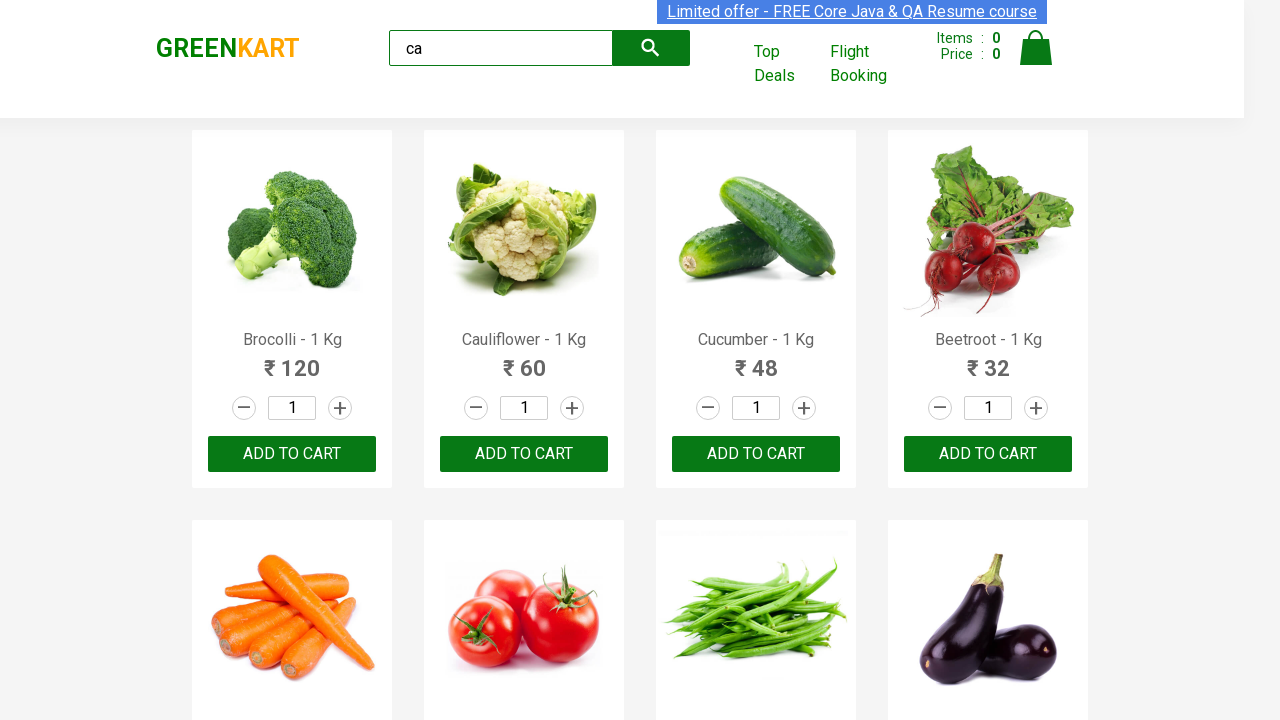

Waited for search results to filter
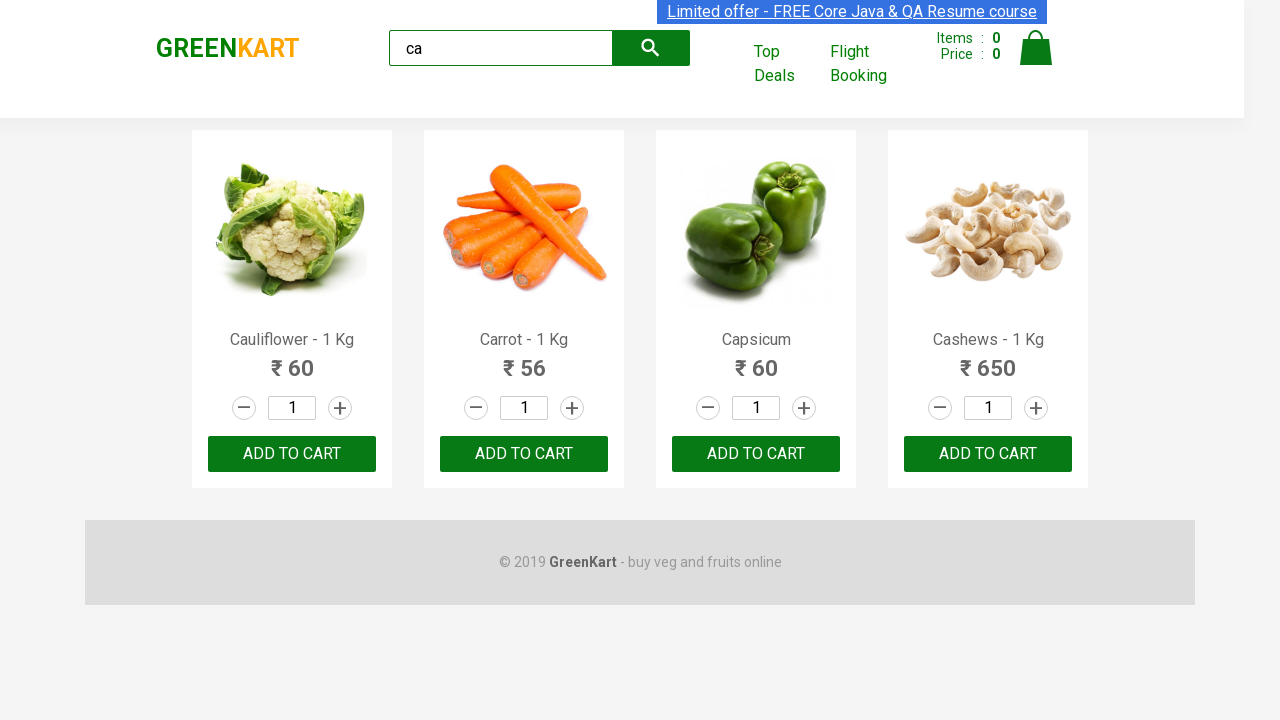

Located Carrot product
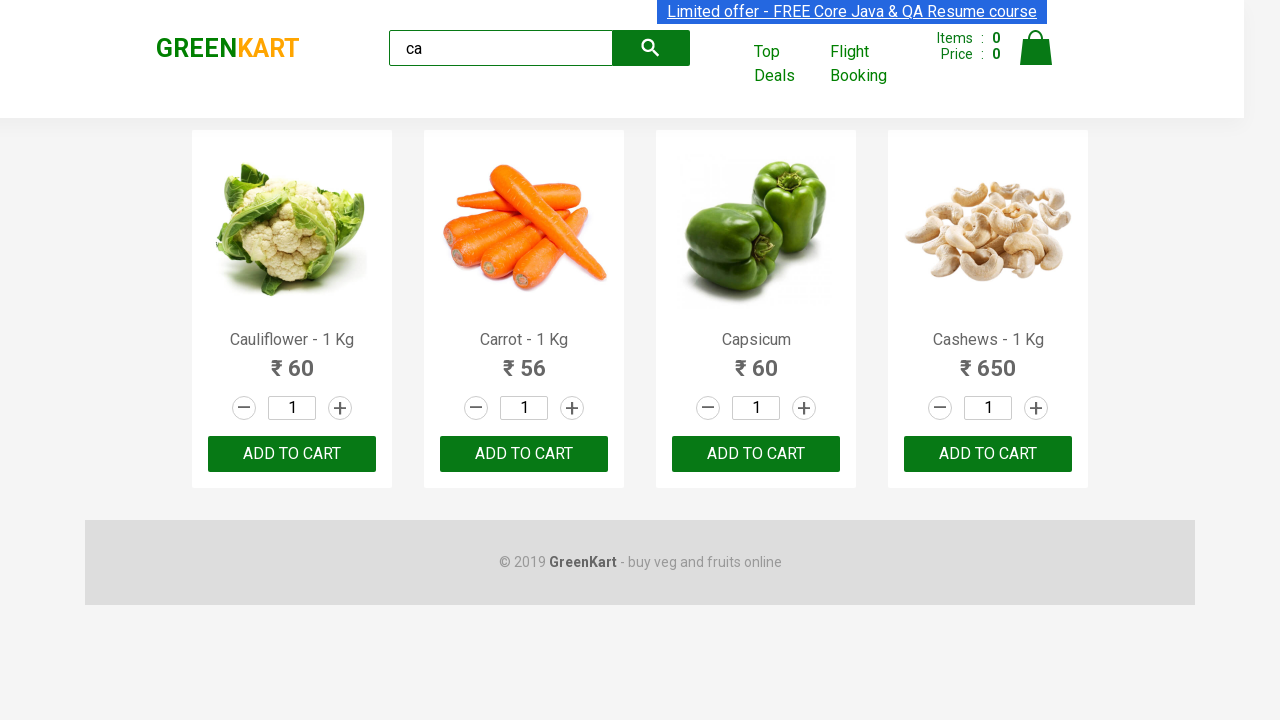

Clicked 'ADD TO CART' button for Carrot product at (524, 454) on .product:has-text("Carrot") >> button:has-text("ADD TO CART")
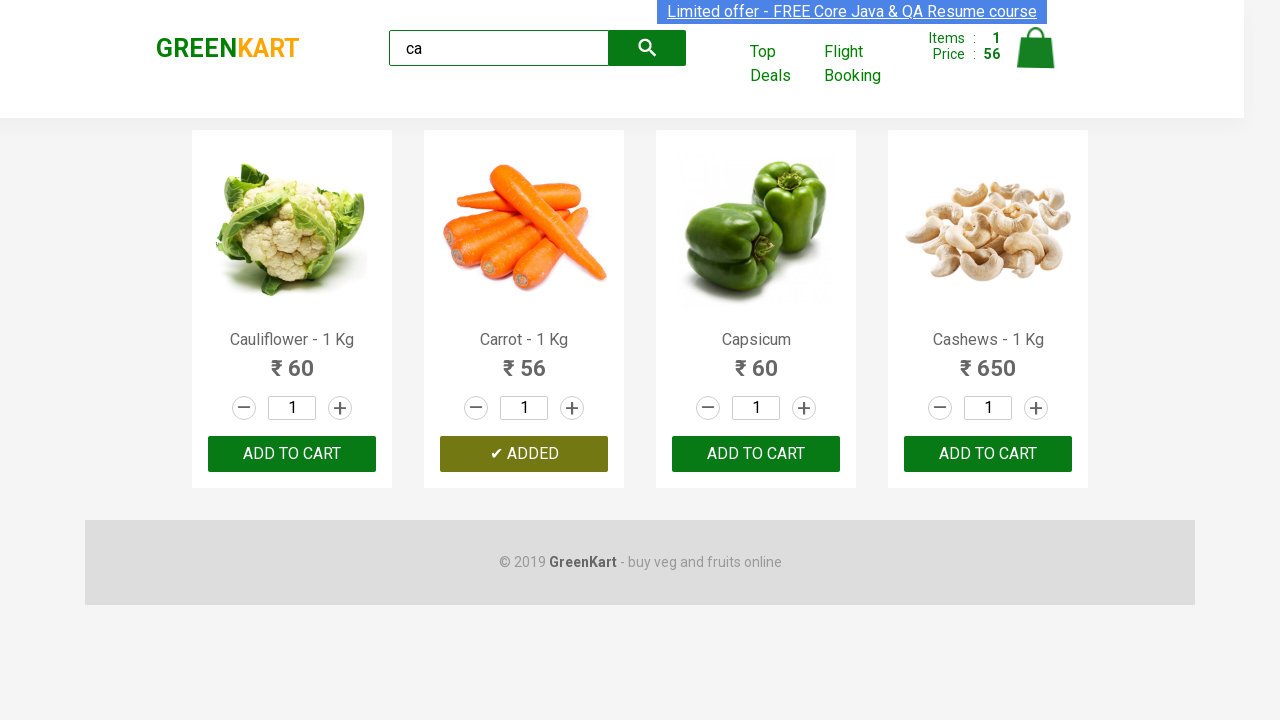

Clicked cart icon to open cart at (1036, 59) on .cart-icon
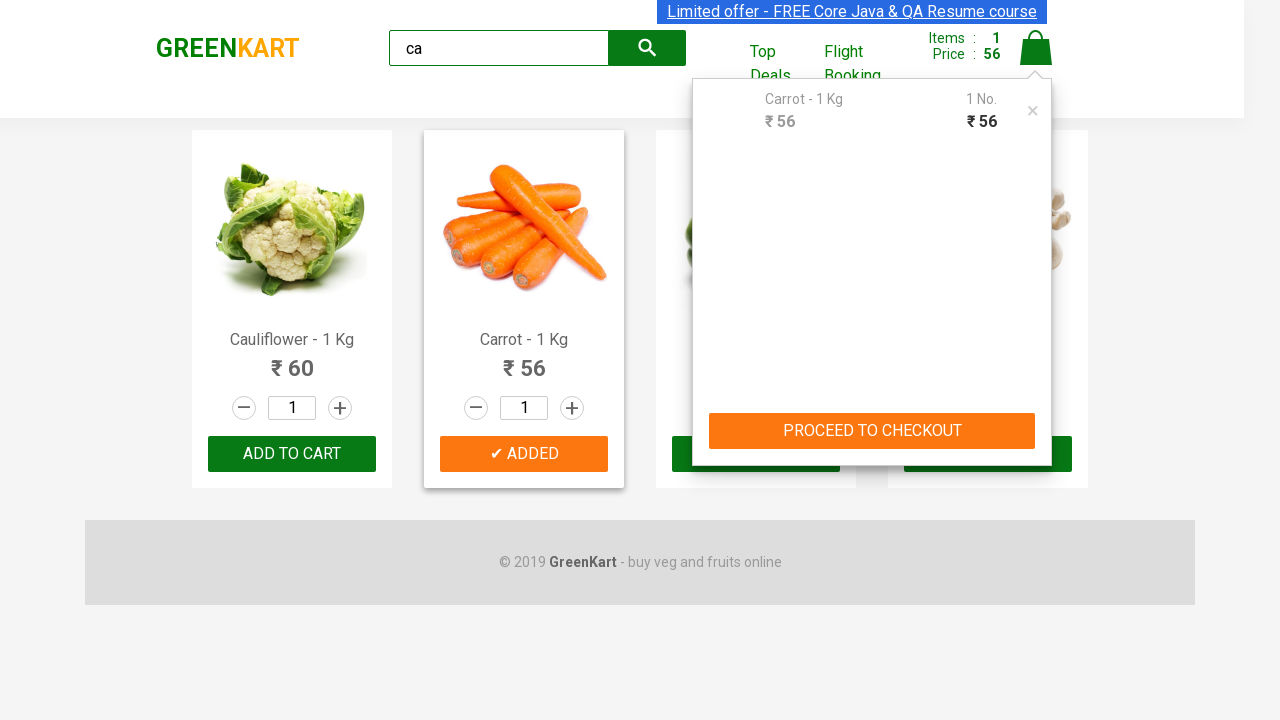

Cart preview opened
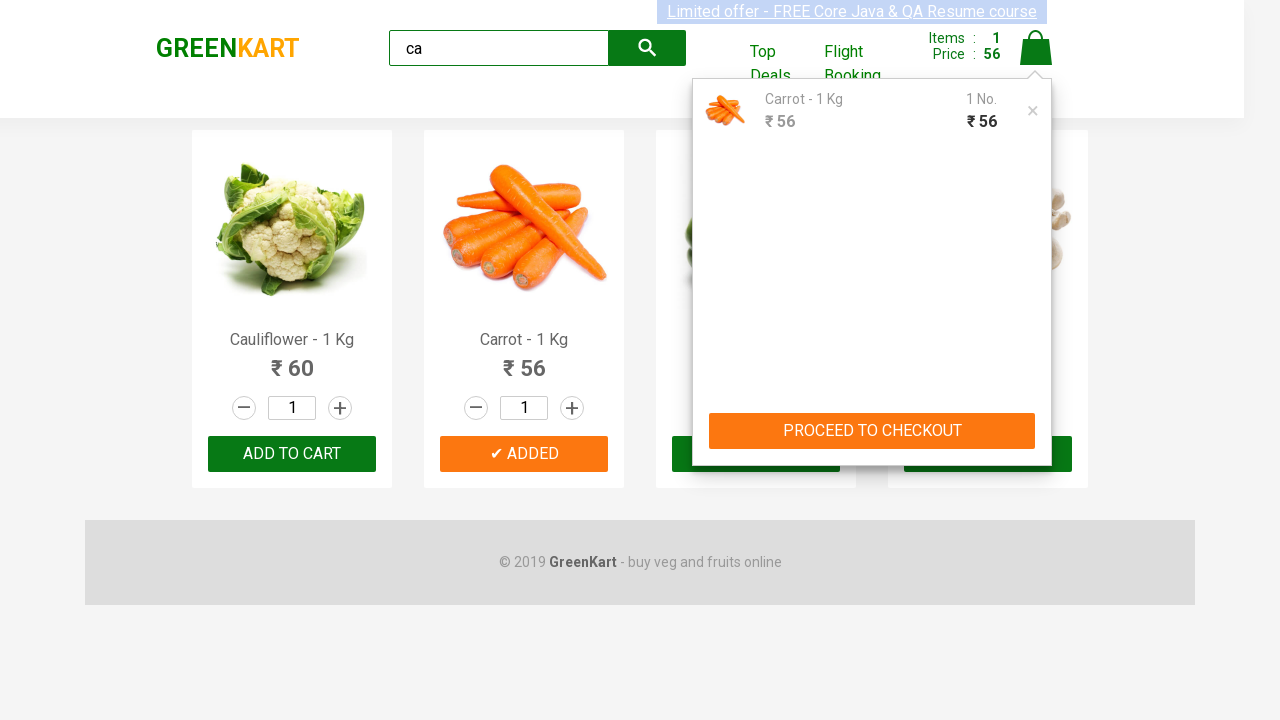

Clicked remove button to delete product from cart at (1033, 111) on .cart-preview .cart-item a.product-remove
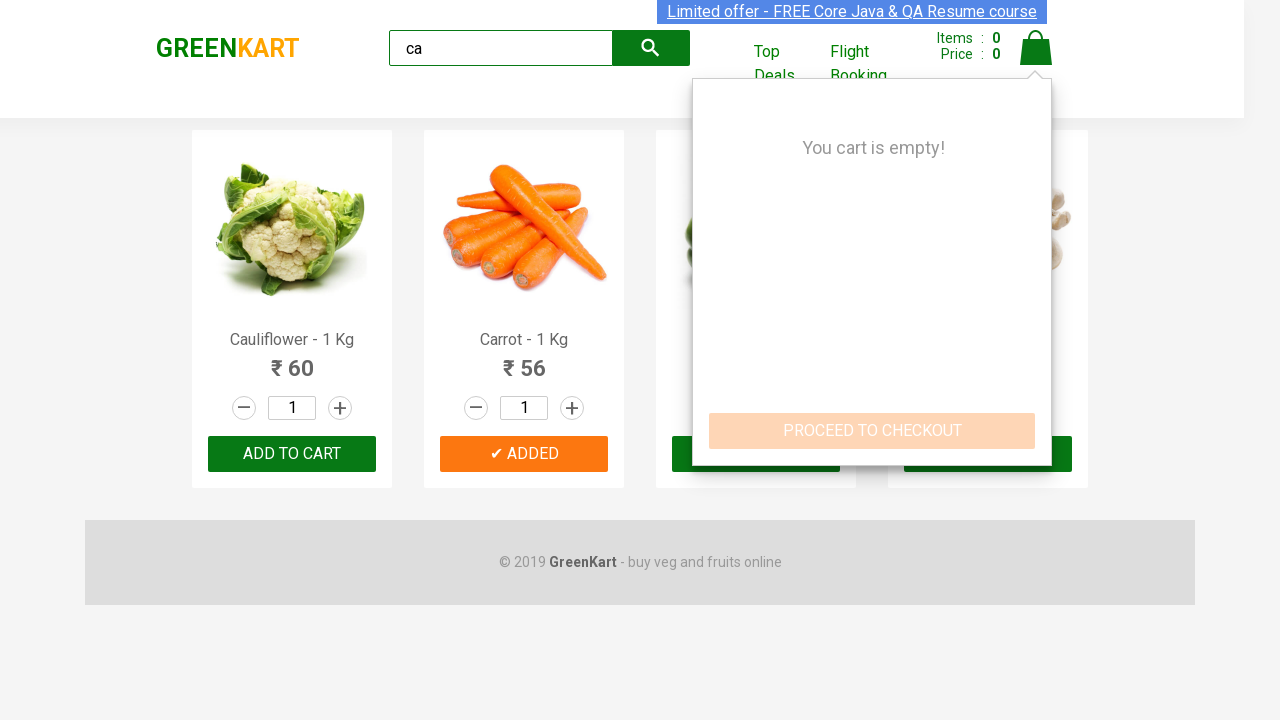

Verified empty cart message is visible
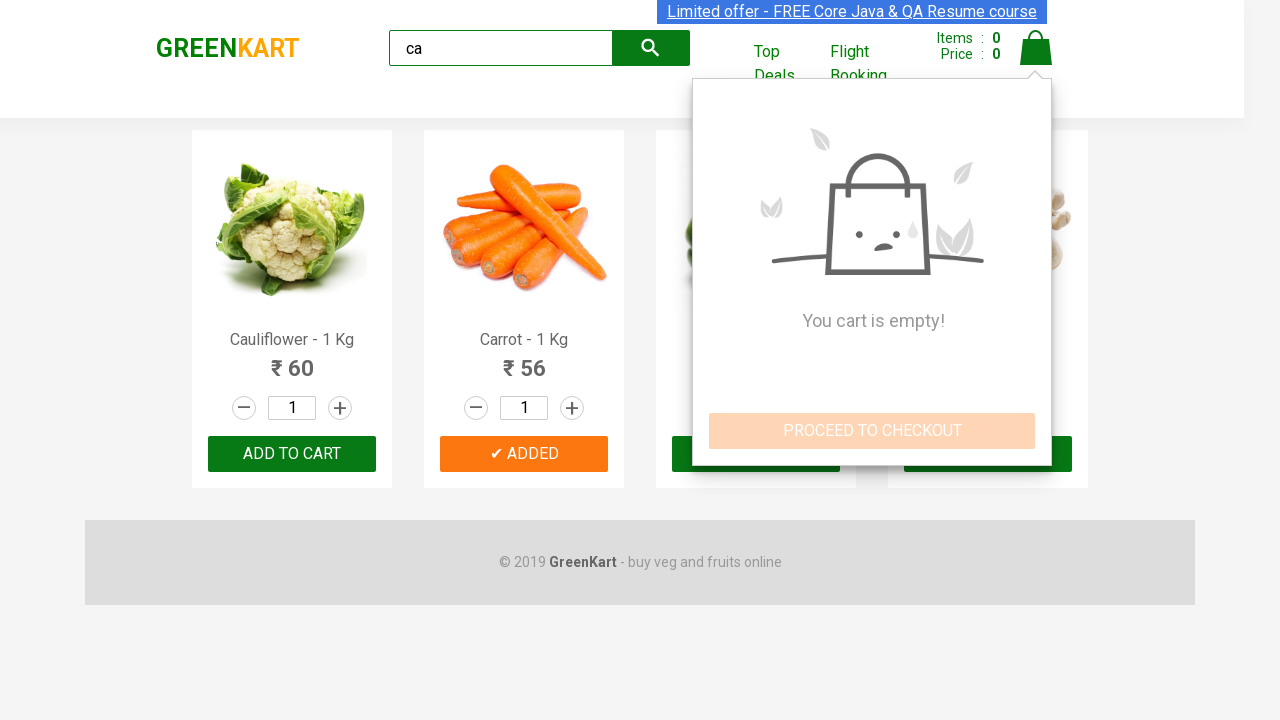

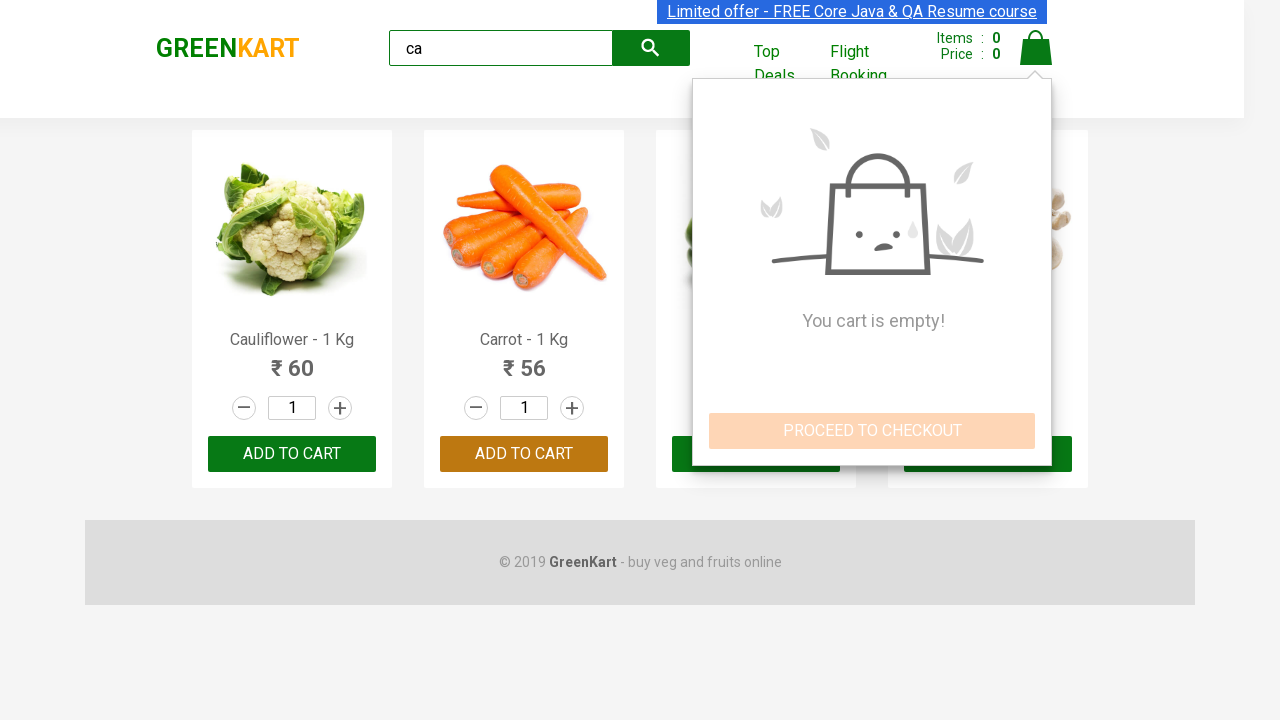